Tests AJAX data loading by clicking a button and waiting for the response message

Starting URL: http://uitestingplayground.com/

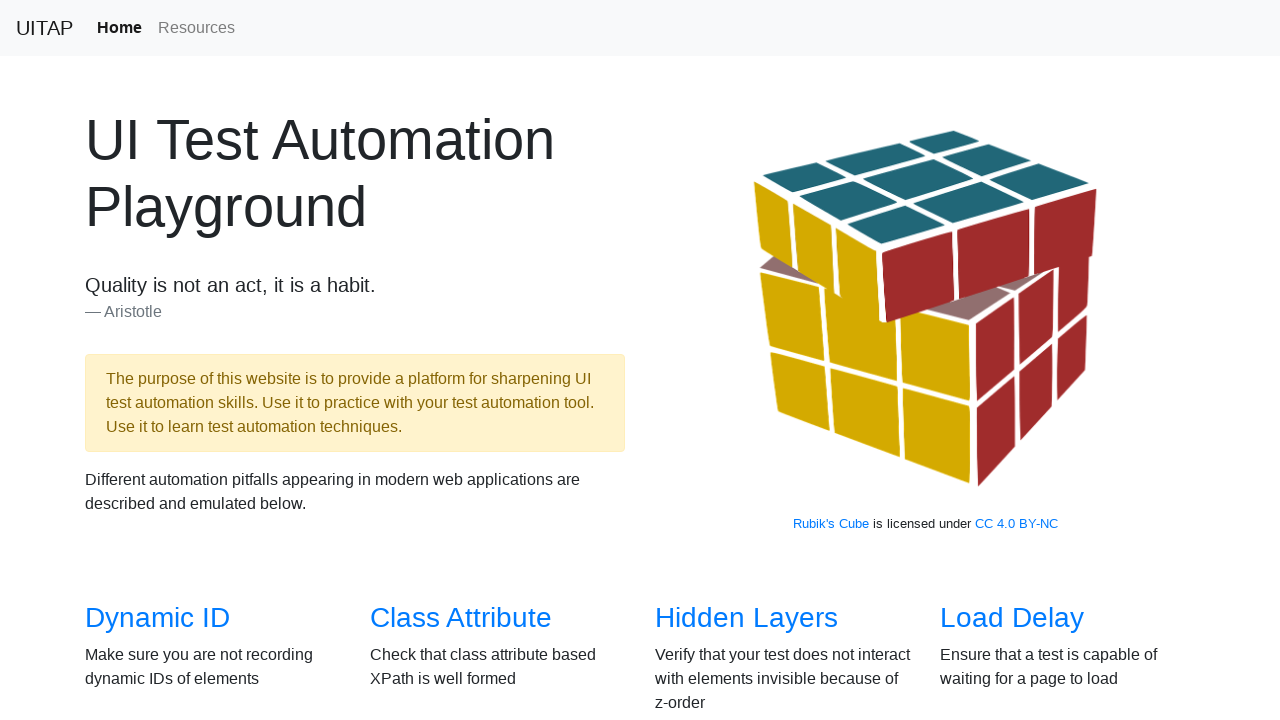

Clicked on AJAX Data link at (154, 360) on text=AJAX Data
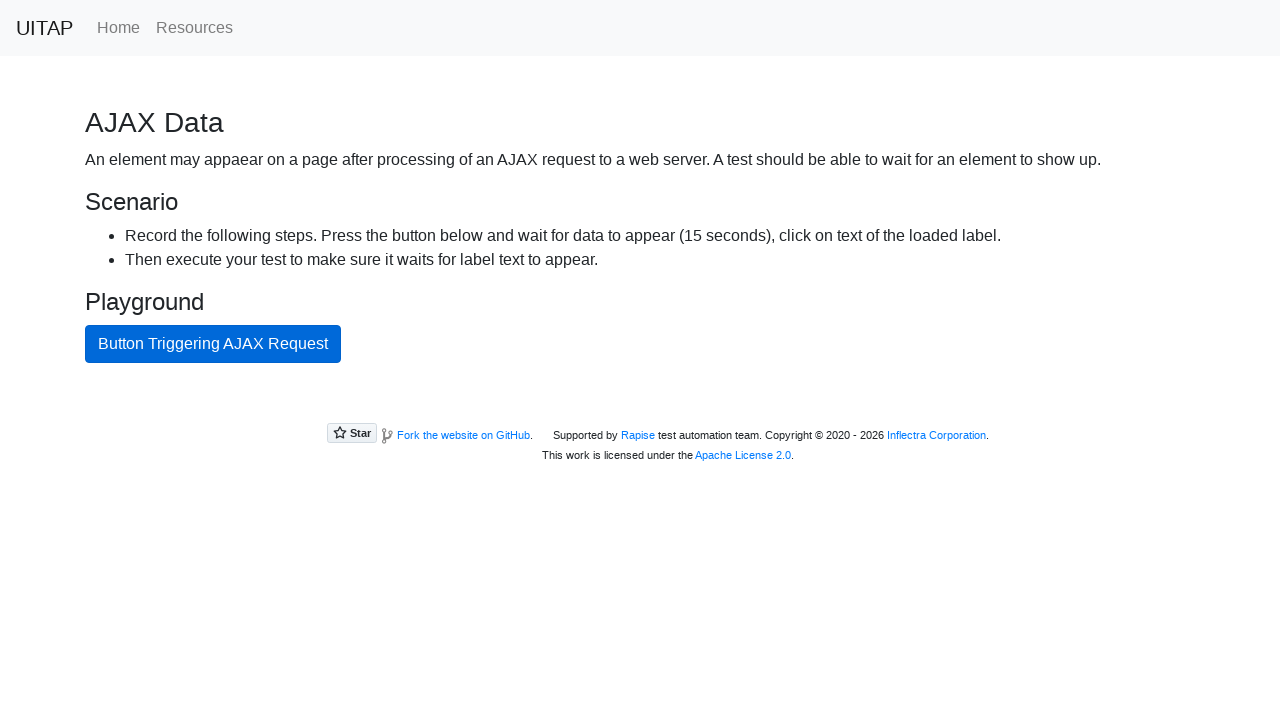

Clicked the AJAX button to trigger data loading at (213, 344) on #ajaxButton
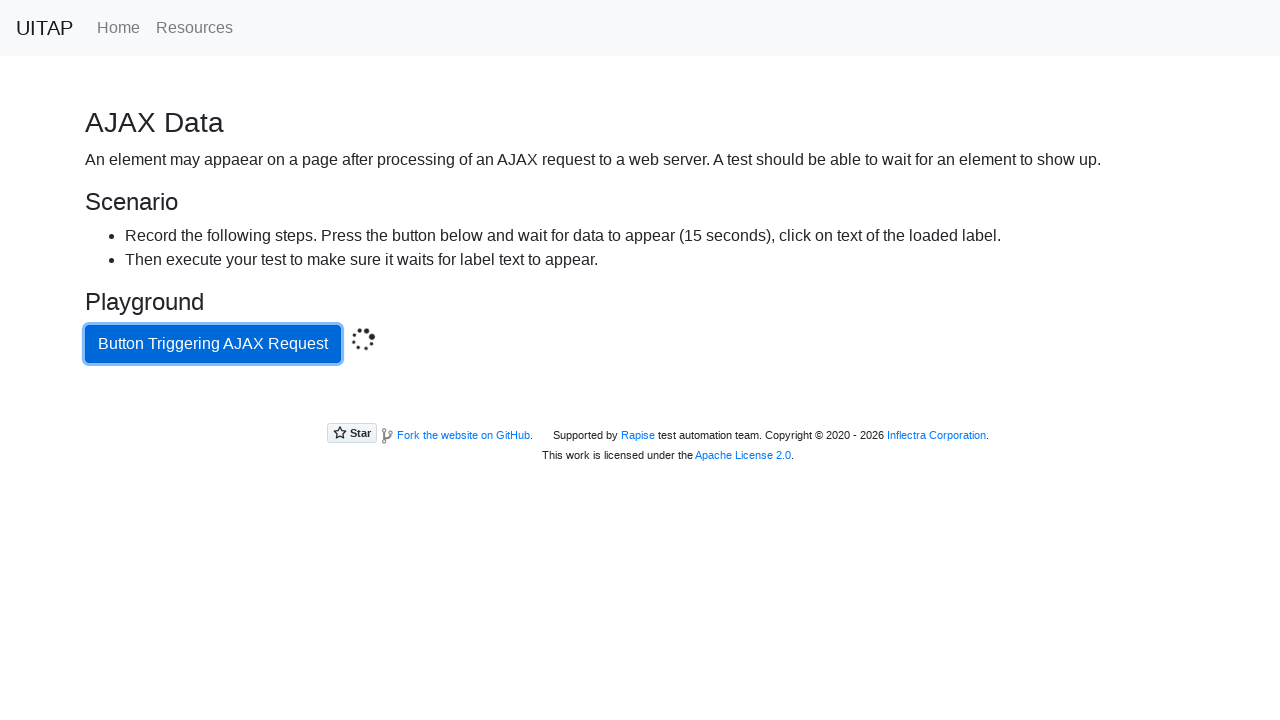

AJAX response success message appeared
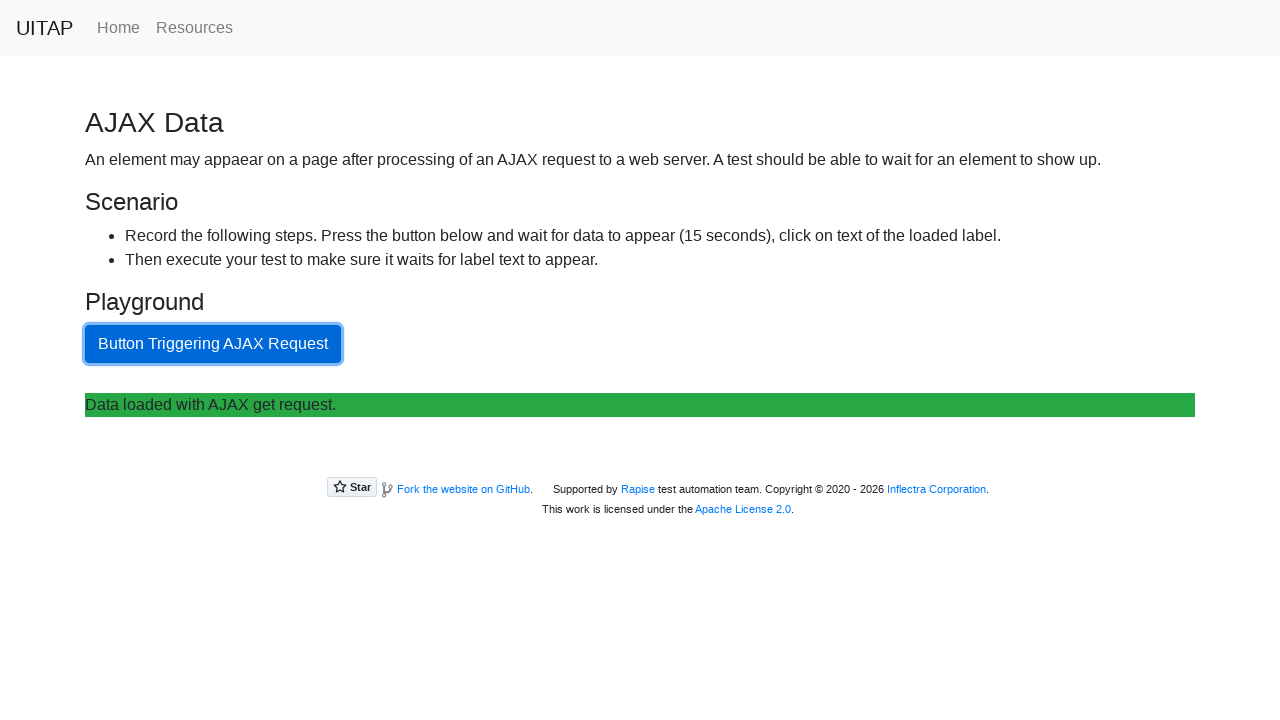

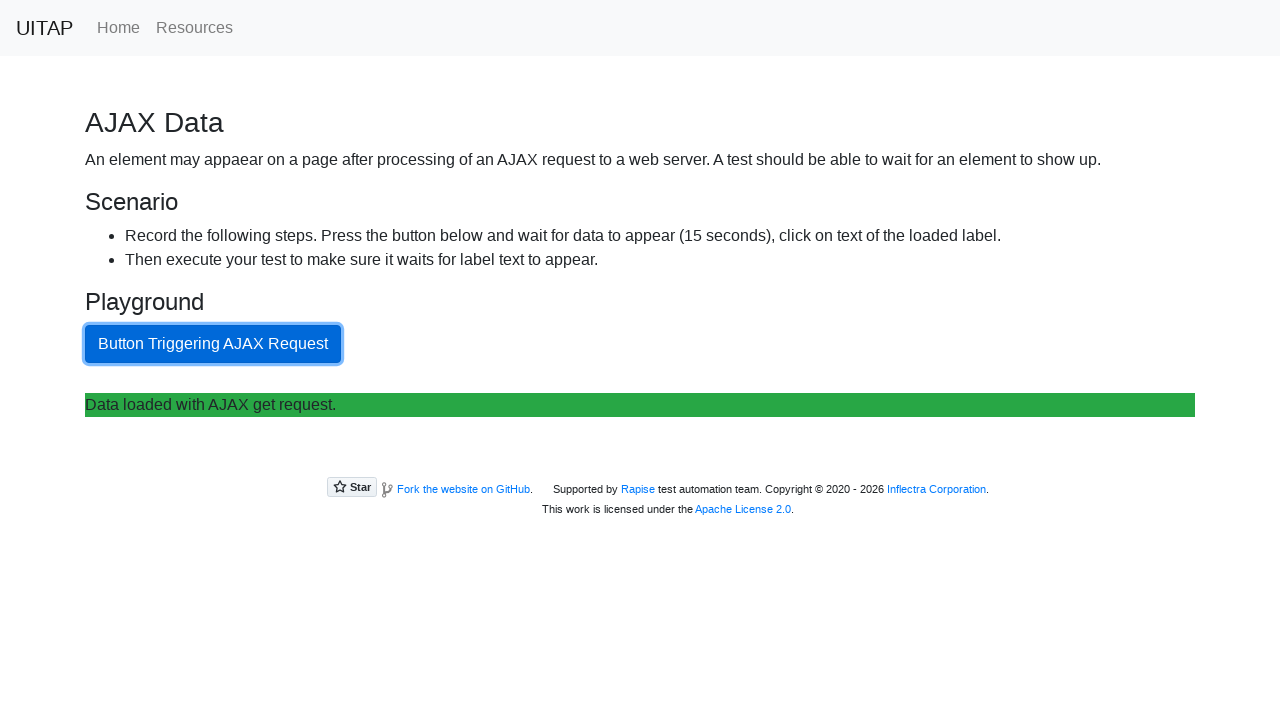